Navigates to Croma.com, searches for laptops, and verifies that product listings with titles, prices, and links are displayed

Starting URL: https://www.croma.com/

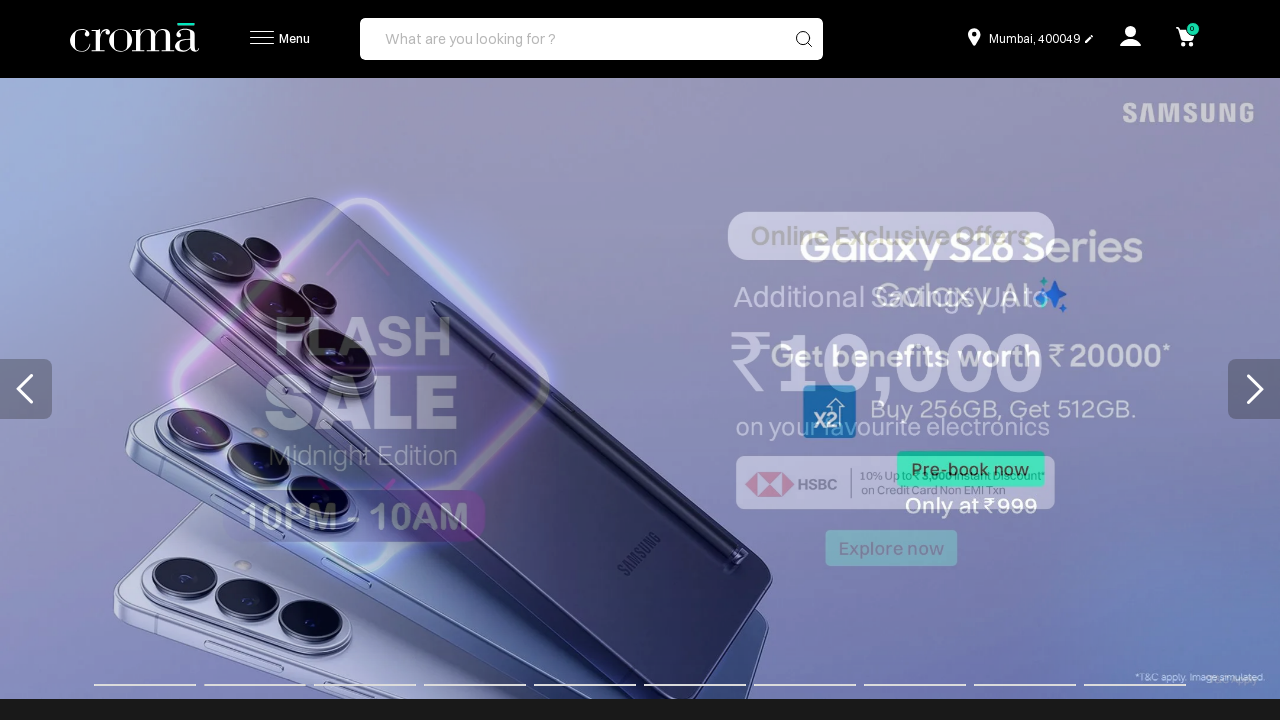

Search box '#searchV2' is visible
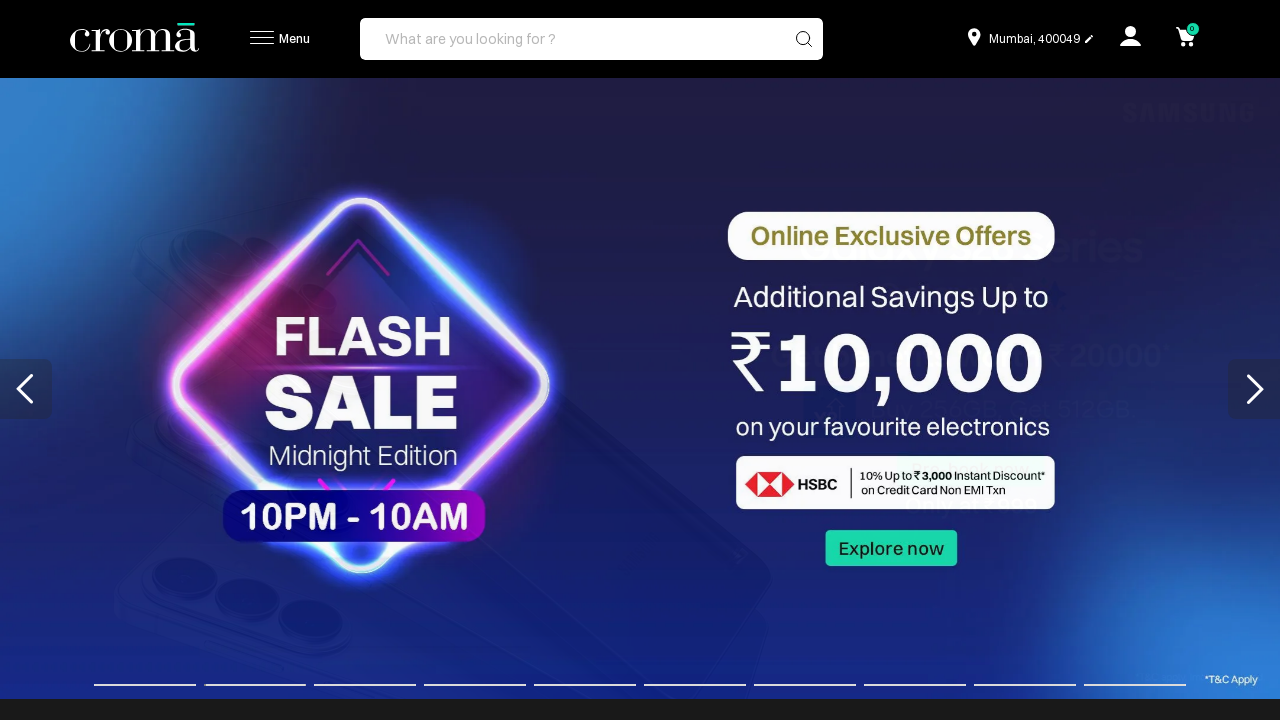

Filled search box with 'laptop' on #searchV2
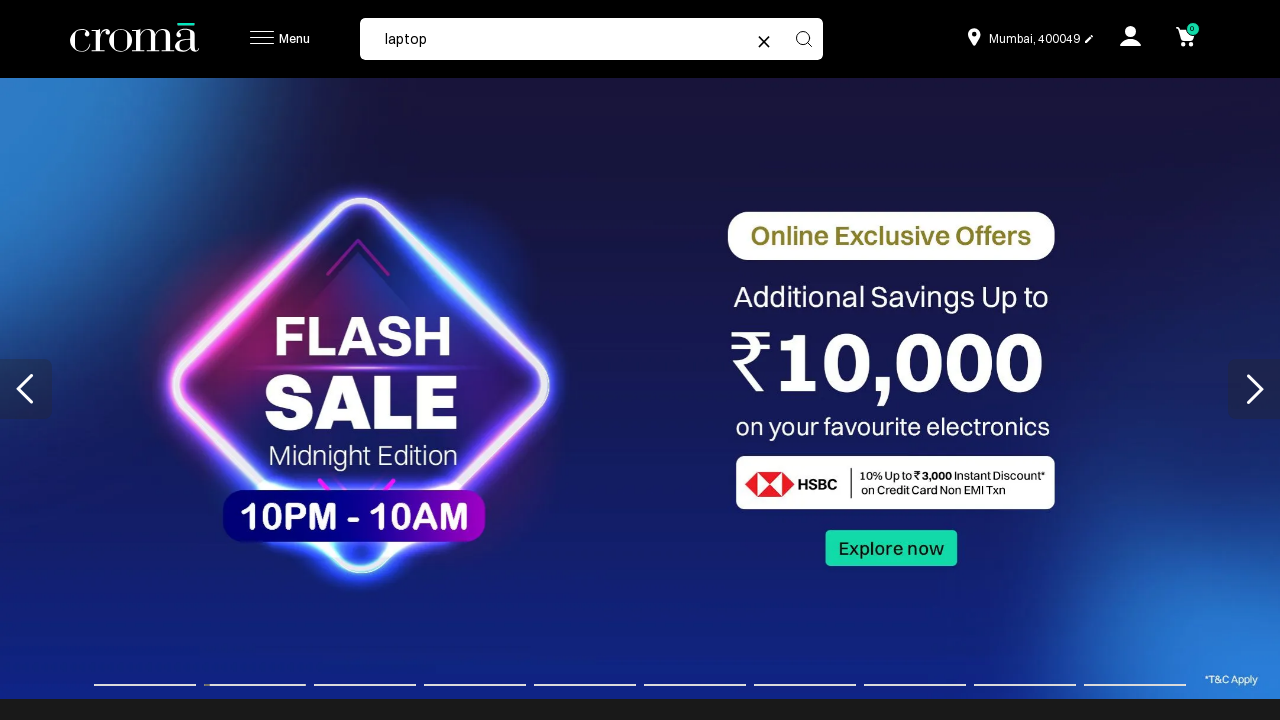

Pressed Enter to search for laptops on #searchV2
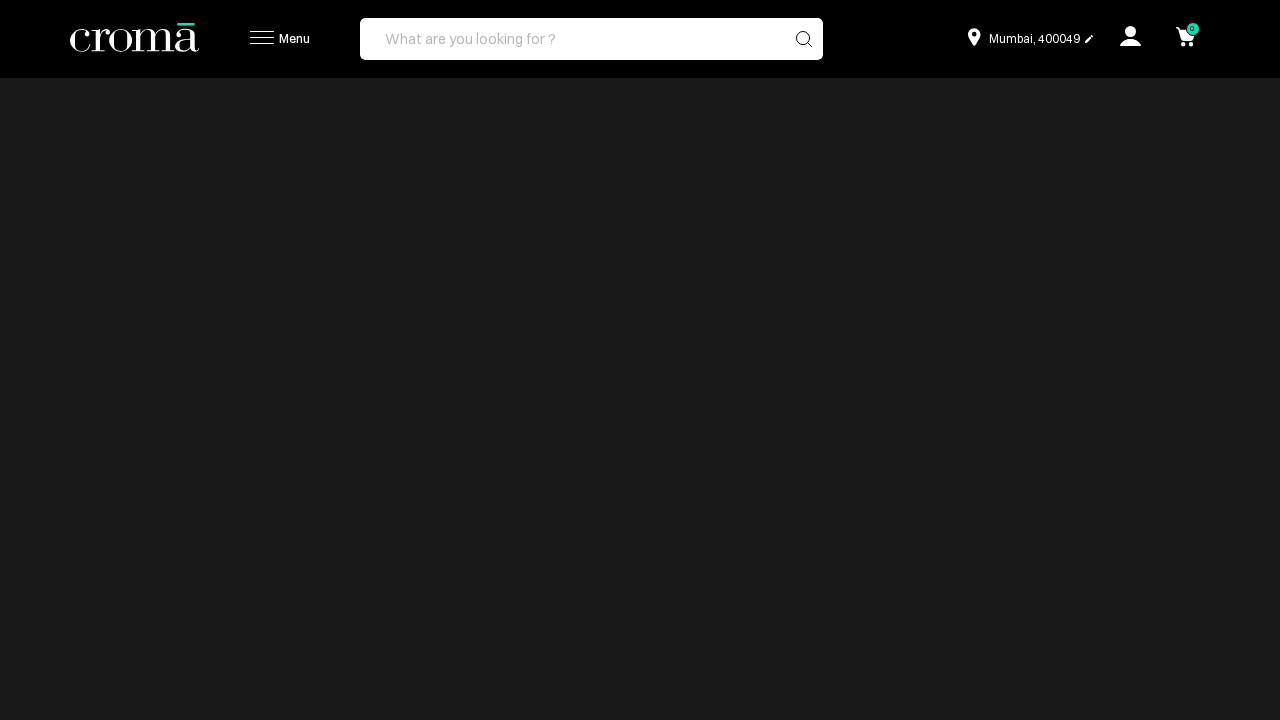

Product title and rating containers loaded
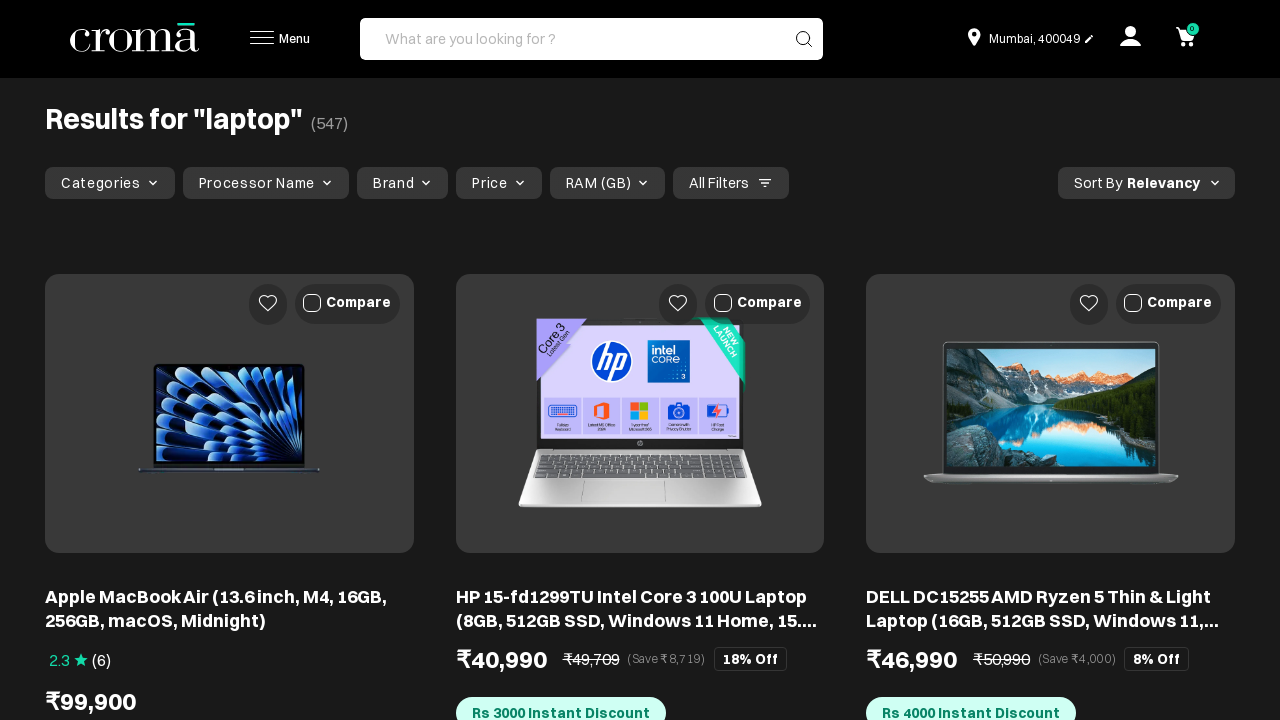

Verified product title and rating containers are present
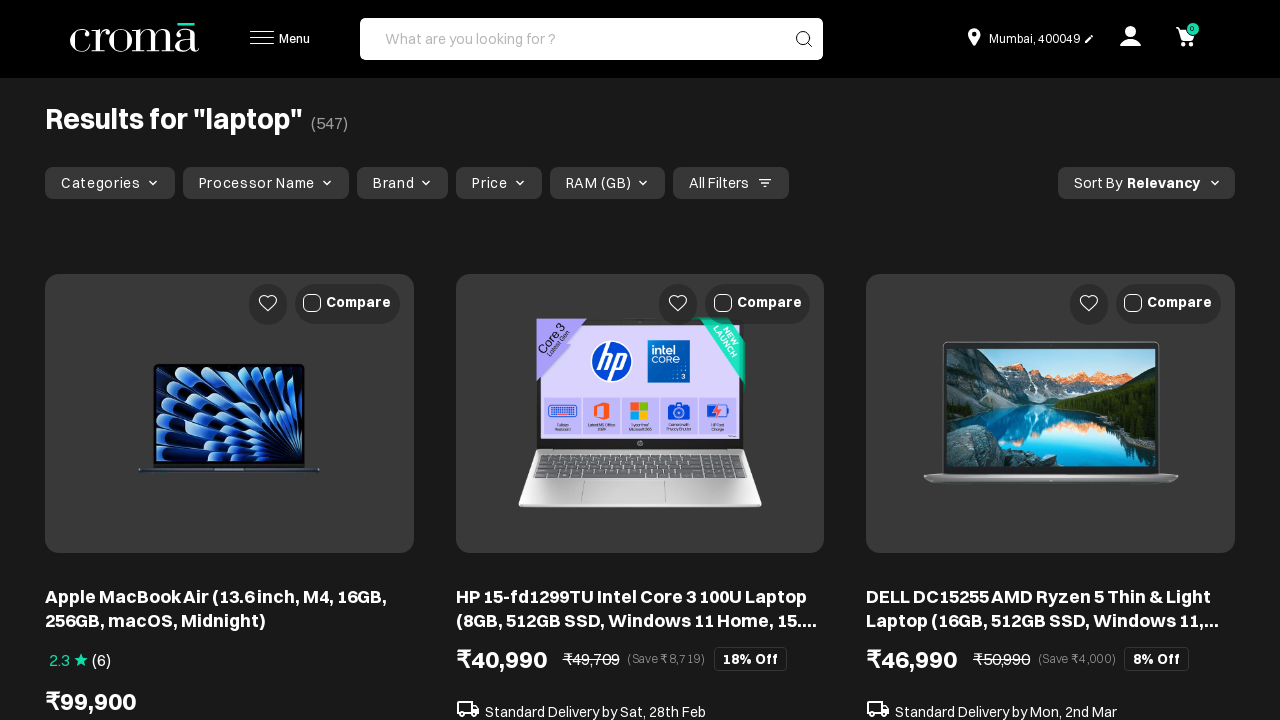

Verified product price elements are present
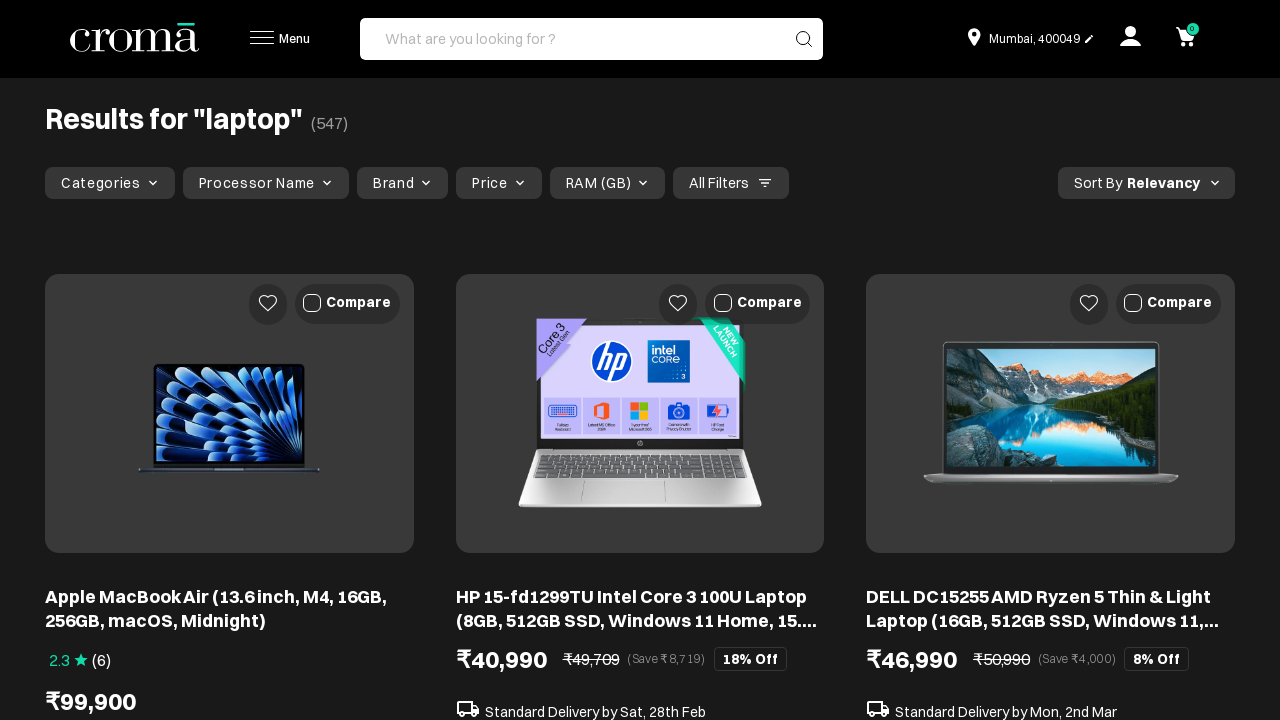

Verified product title links are present
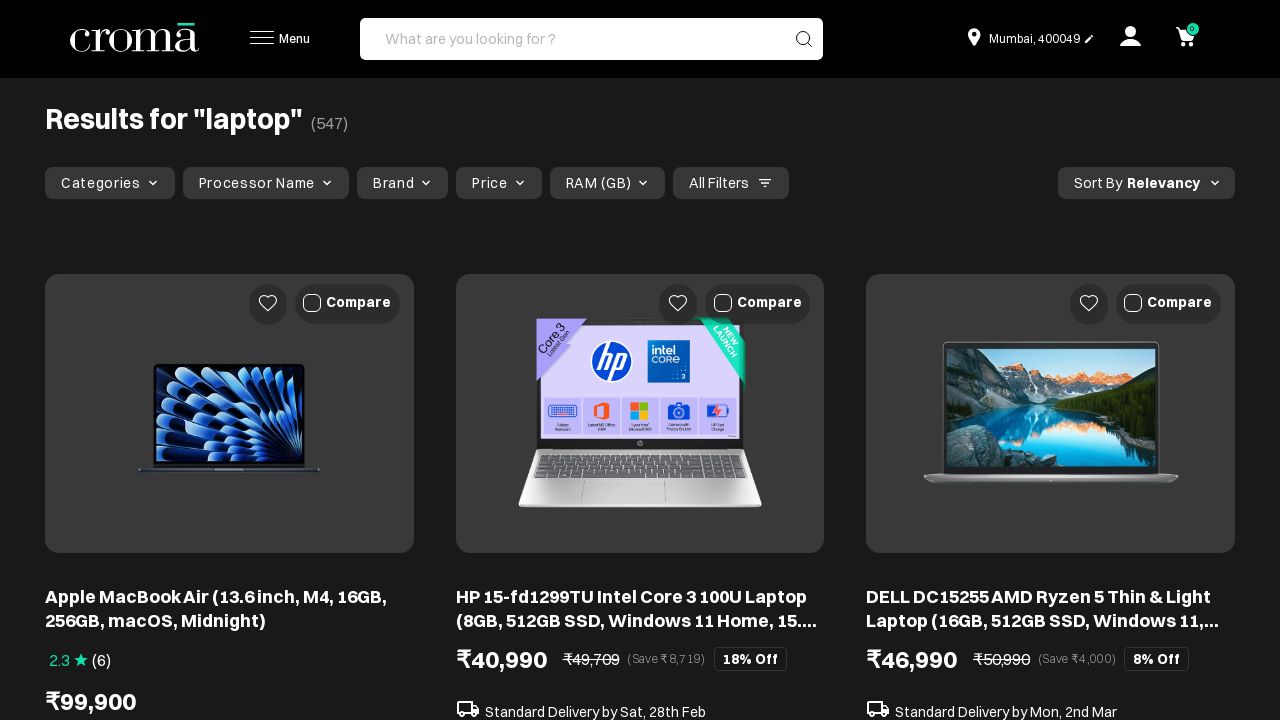

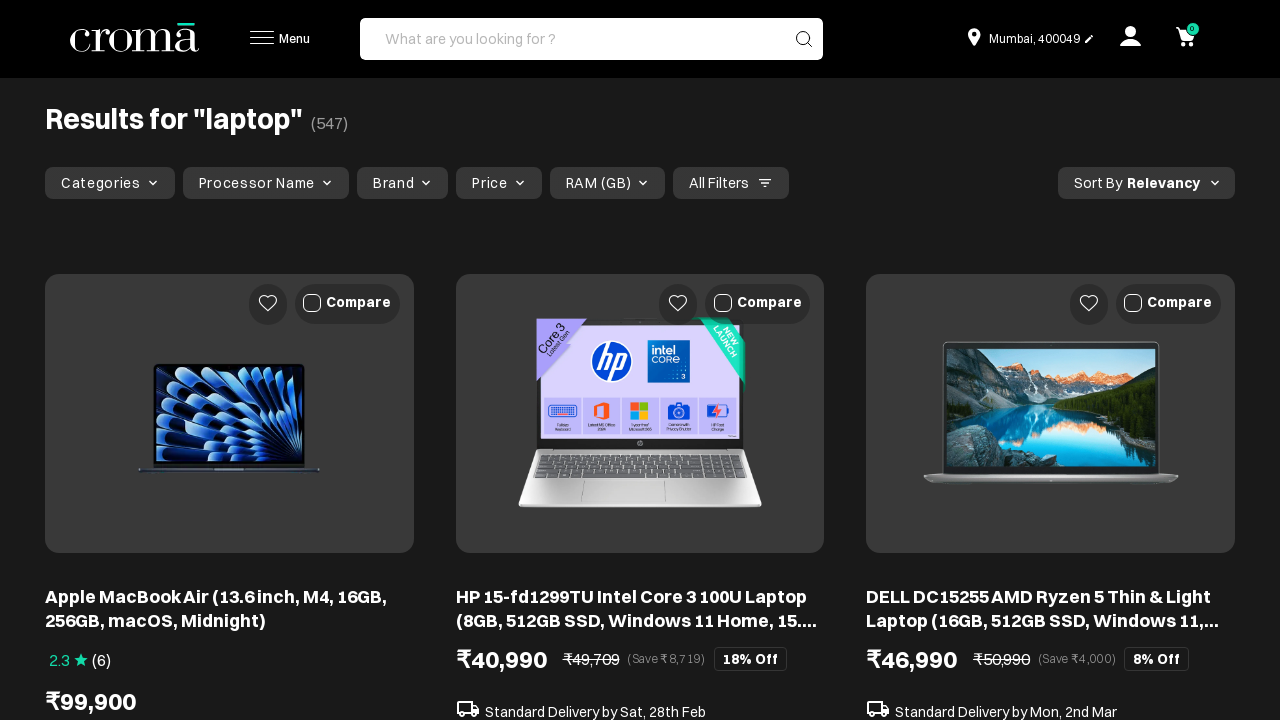